Tests editing a todo item by double-clicking, filling new text, and pressing Enter

Starting URL: https://demo.playwright.dev/todomvc

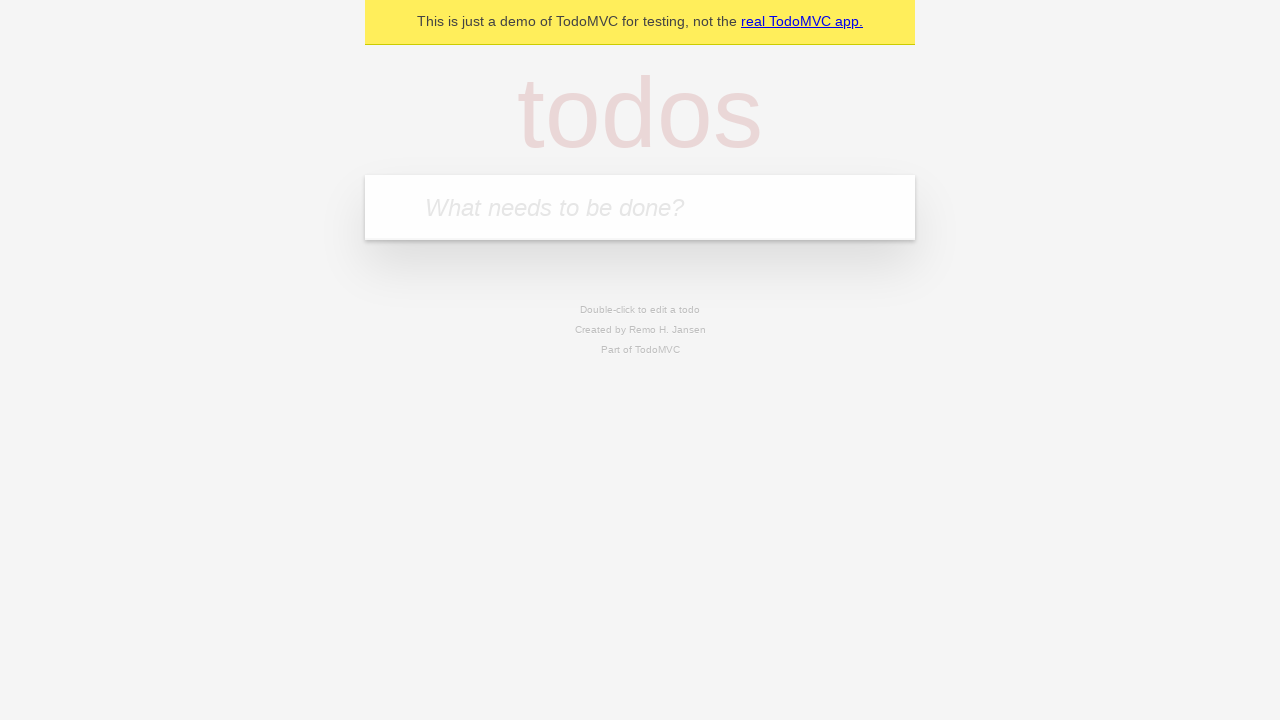

Filled todo input with 'buy some cheese' on internal:attr=[placeholder="What needs to be done?"i]
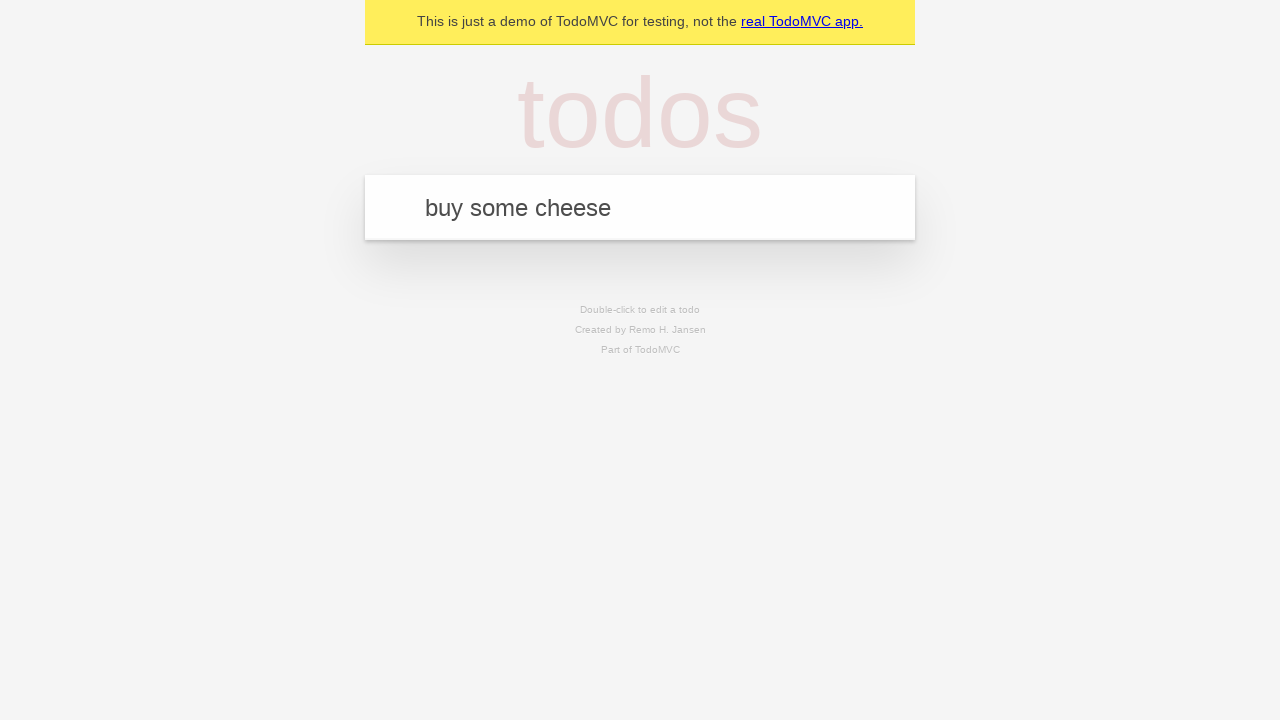

Pressed Enter to create todo 'buy some cheese' on internal:attr=[placeholder="What needs to be done?"i]
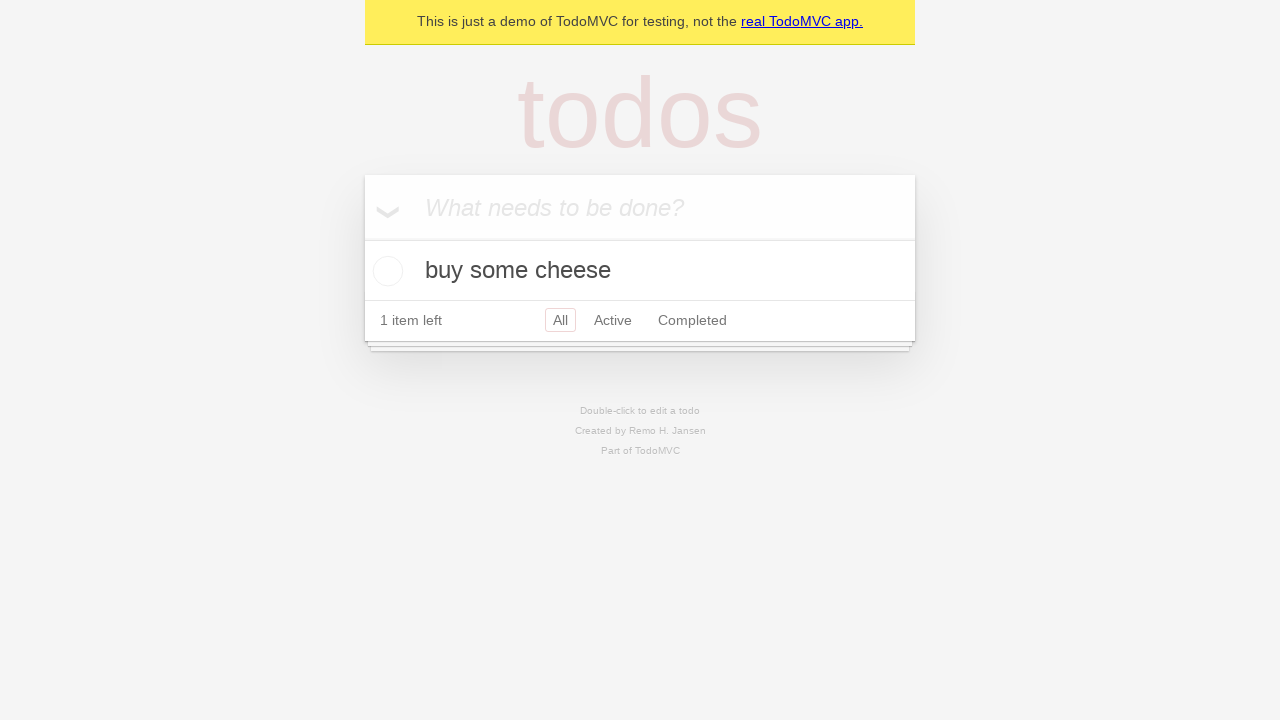

Filled todo input with 'feed the cat' on internal:attr=[placeholder="What needs to be done?"i]
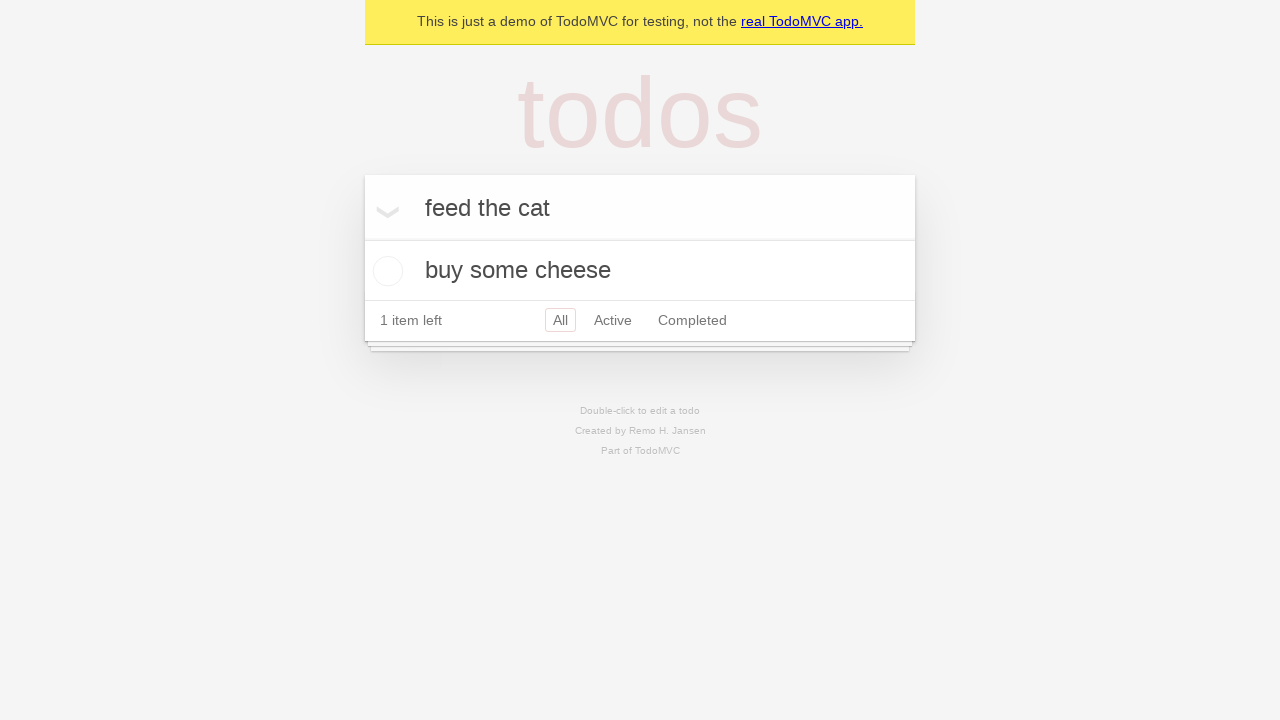

Pressed Enter to create todo 'feed the cat' on internal:attr=[placeholder="What needs to be done?"i]
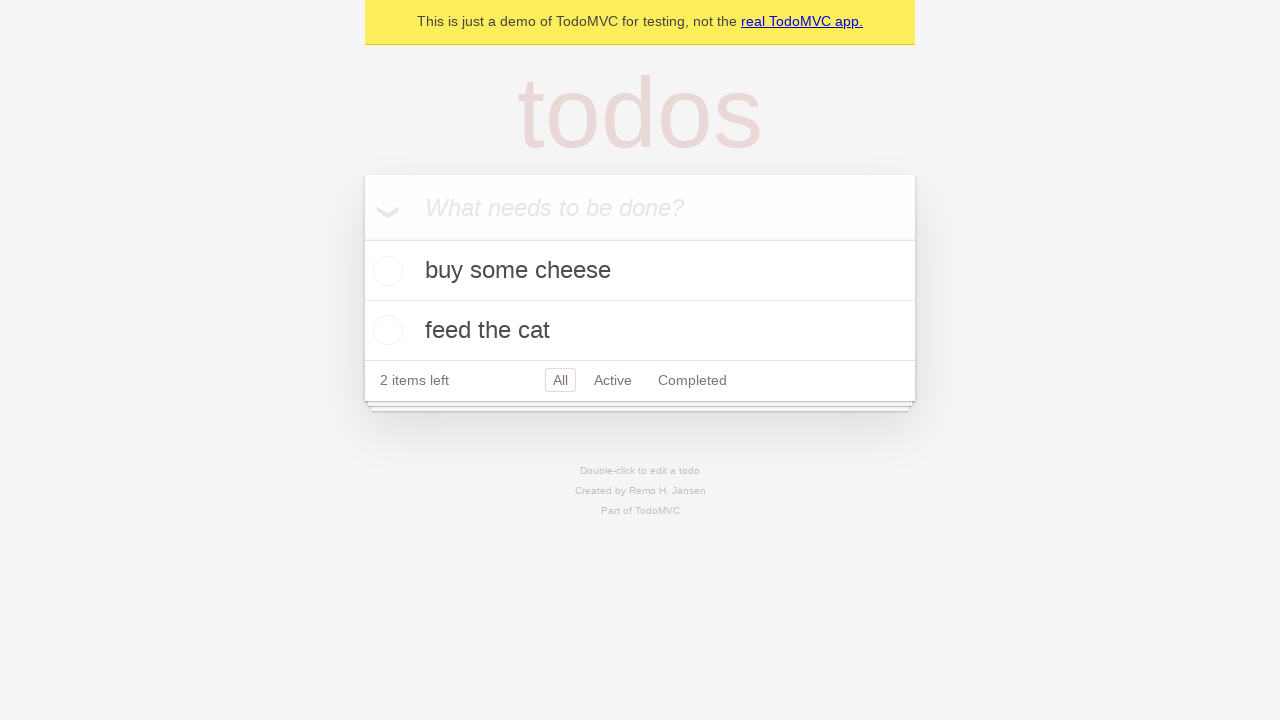

Filled todo input with 'book a doctors appointment' on internal:attr=[placeholder="What needs to be done?"i]
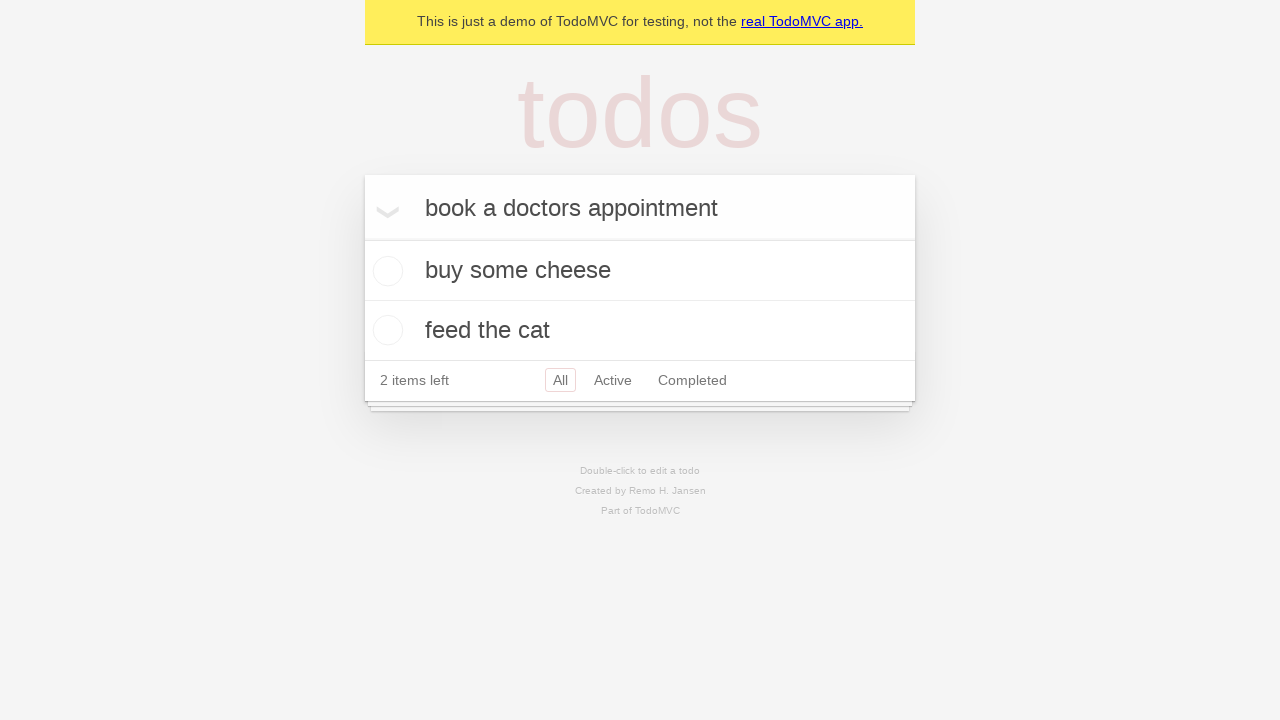

Pressed Enter to create todo 'book a doctors appointment' on internal:attr=[placeholder="What needs to be done?"i]
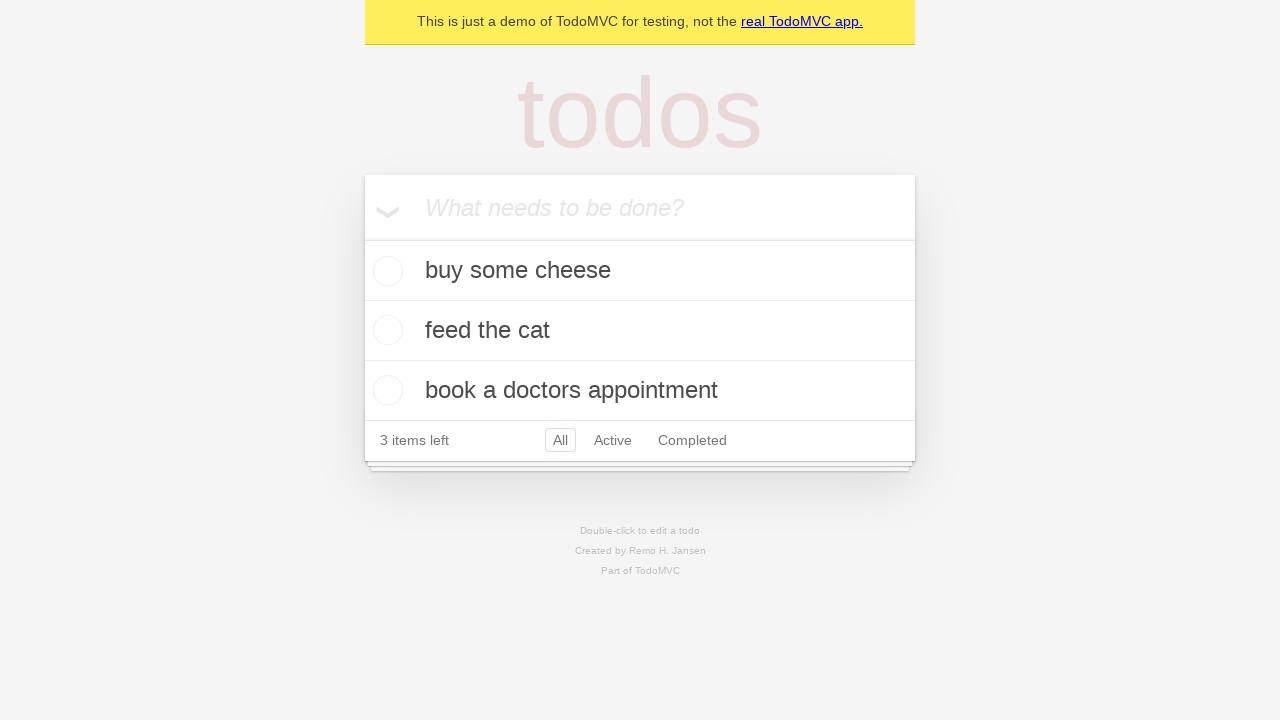

Located all todo items
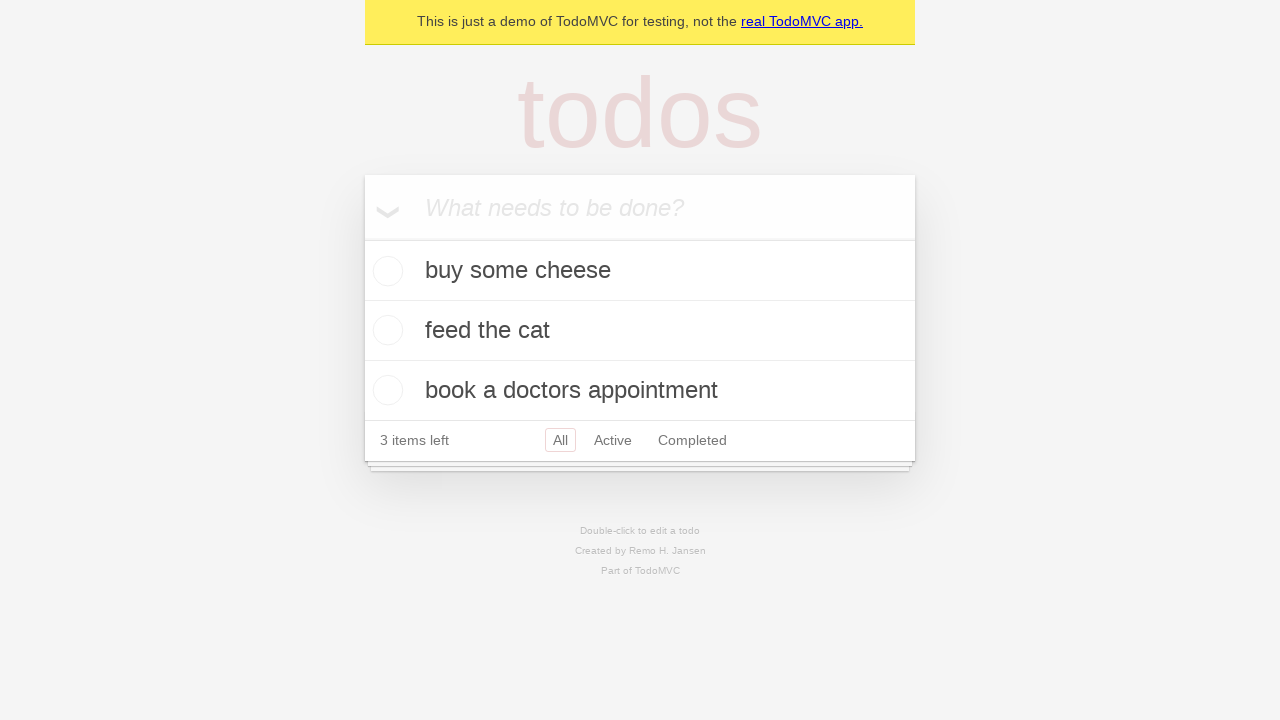

Selected second todo item
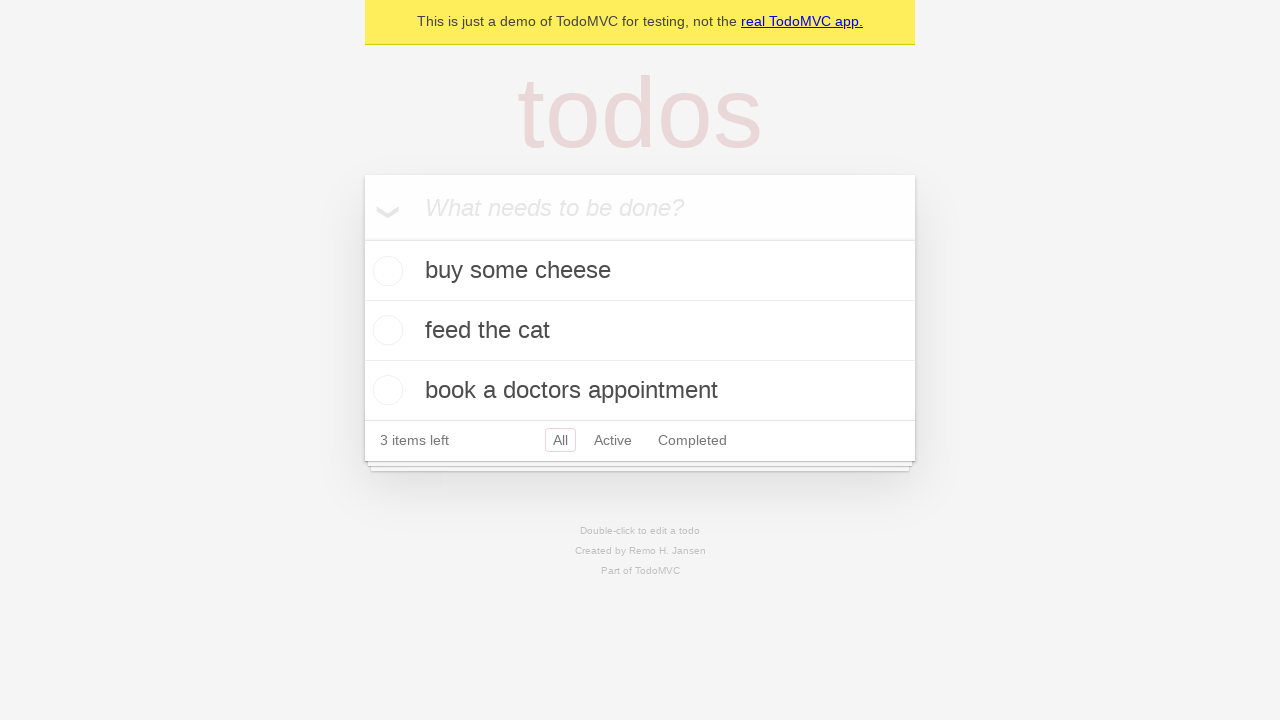

Double-clicked second todo to enter edit mode at (640, 331) on internal:testid=[data-testid="todo-item"s] >> nth=1
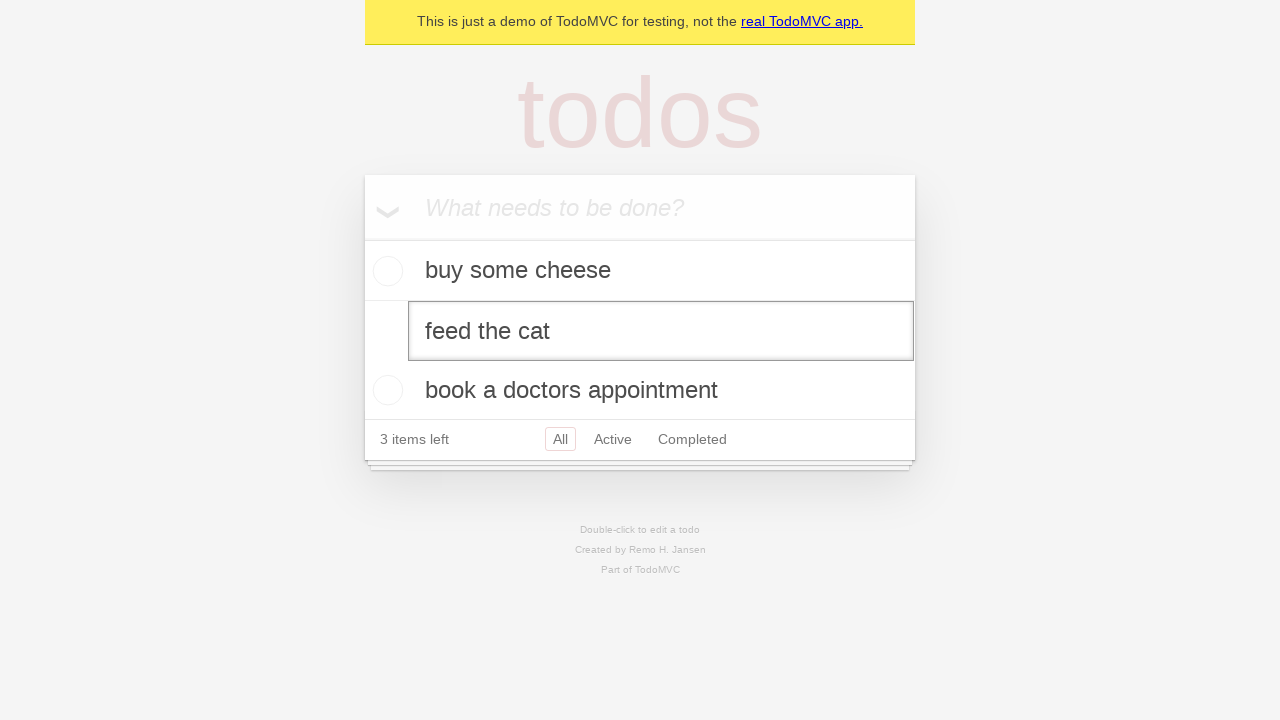

Filled edit textbox with 'buy some sausages' on internal:testid=[data-testid="todo-item"s] >> nth=1 >> internal:role=textbox[nam
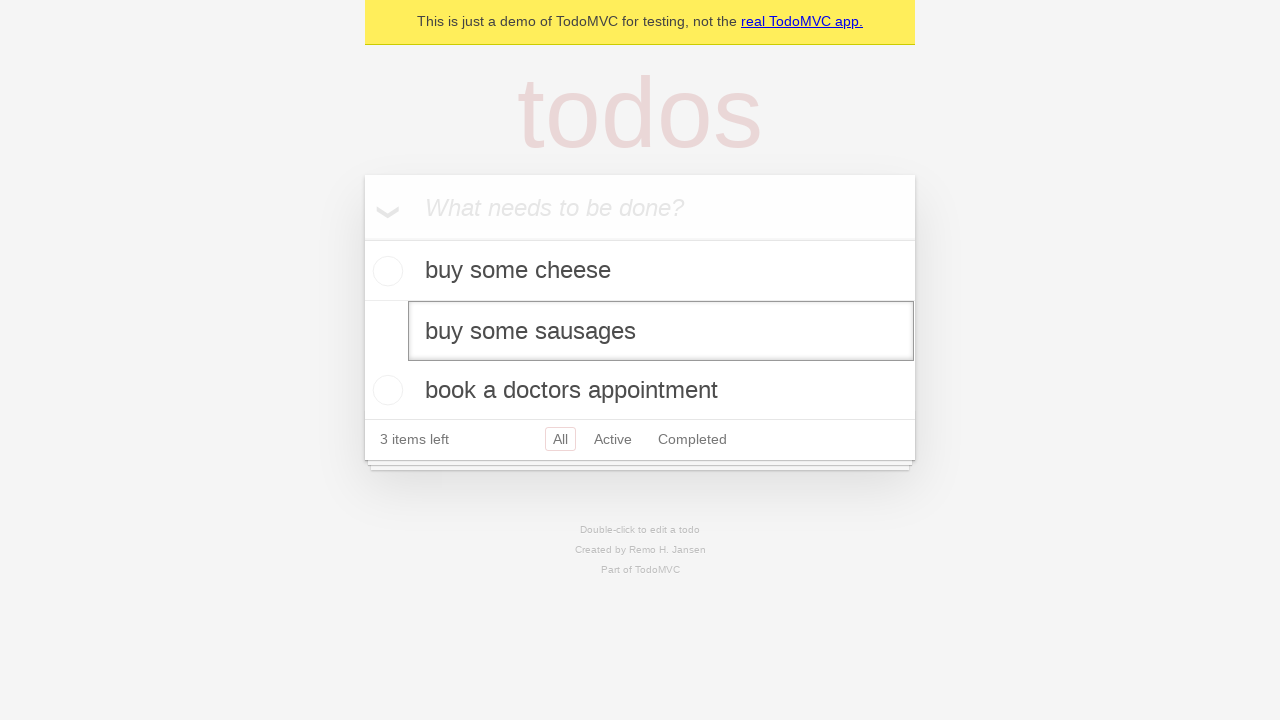

Pressed Enter to confirm todo edit on internal:testid=[data-testid="todo-item"s] >> nth=1 >> internal:role=textbox[nam
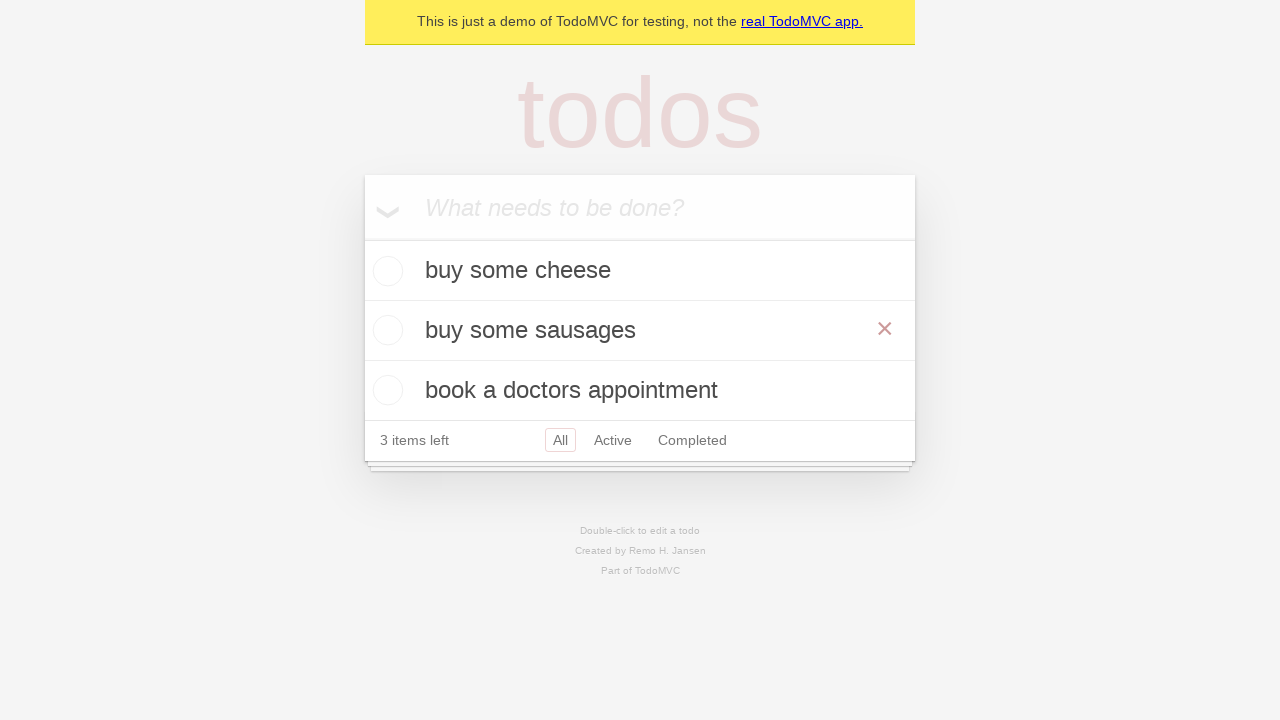

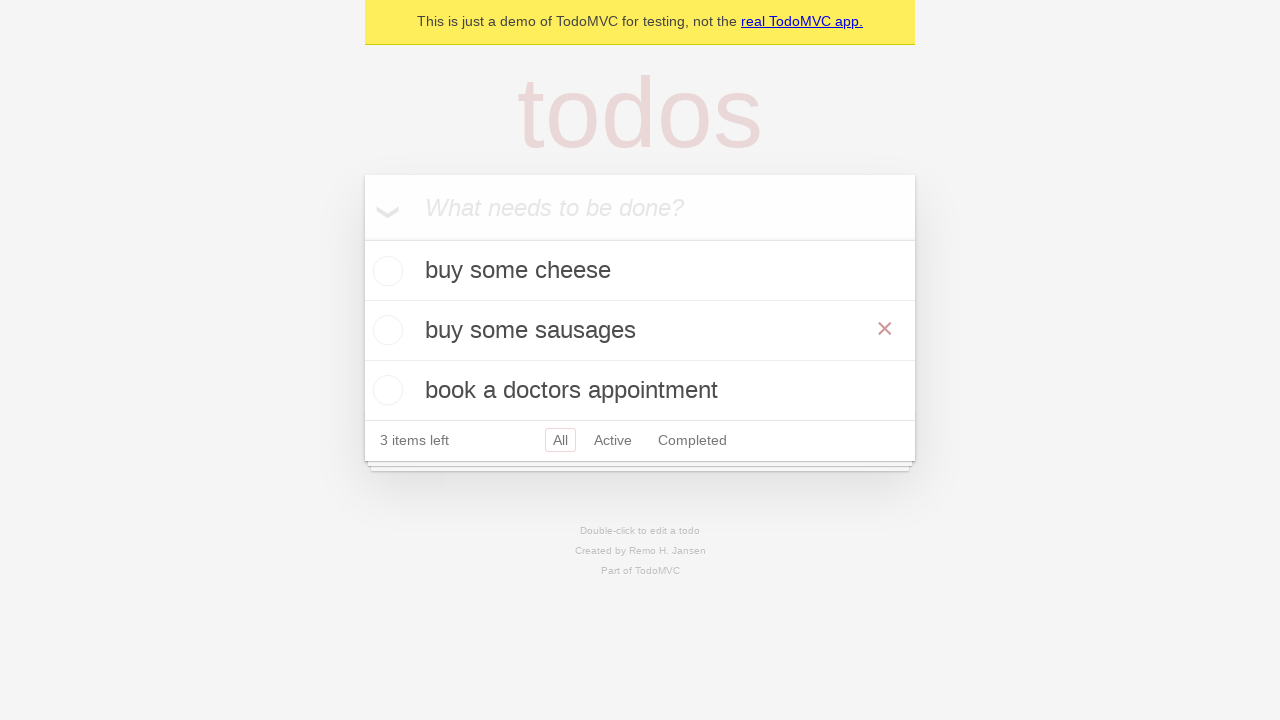